Navigates to jQuery API documentation page, switches to an iframe, and performs a double-click action on a div element

Starting URL: https://api.jquery.com/dblclick/

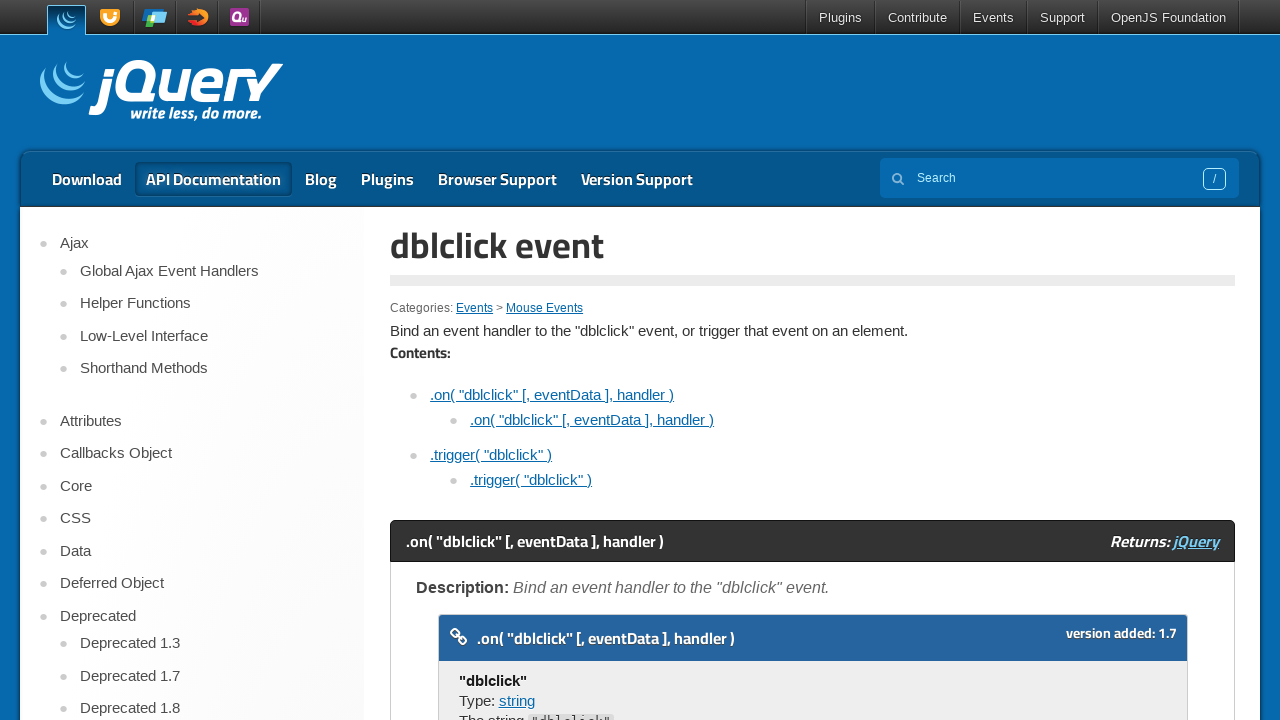

Located the first iframe on the page
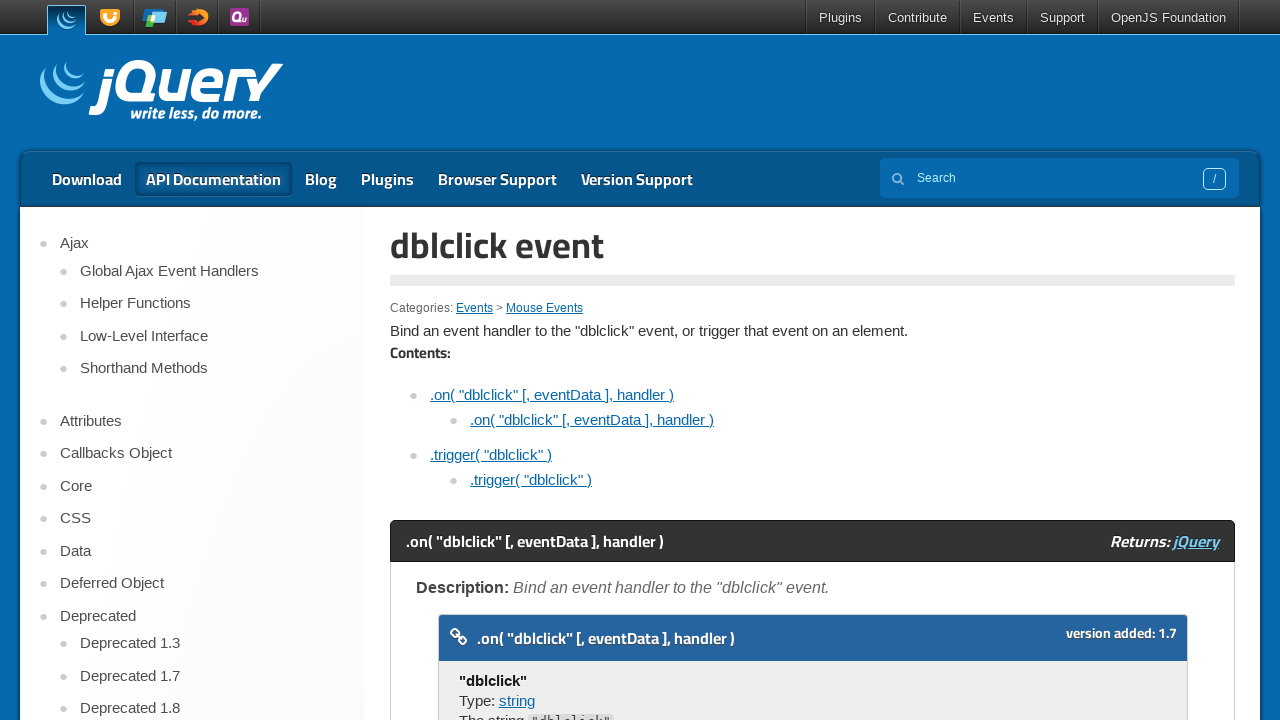

Located body element within iframe
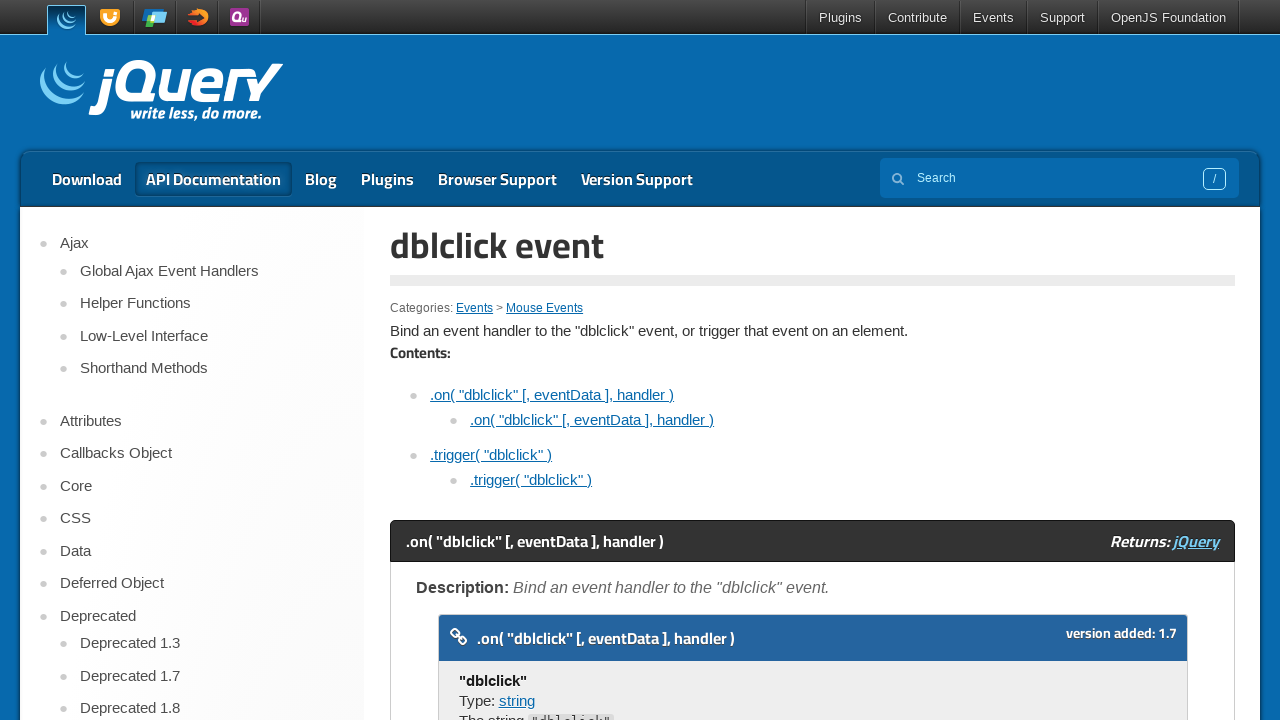

Located the first div element within iframe
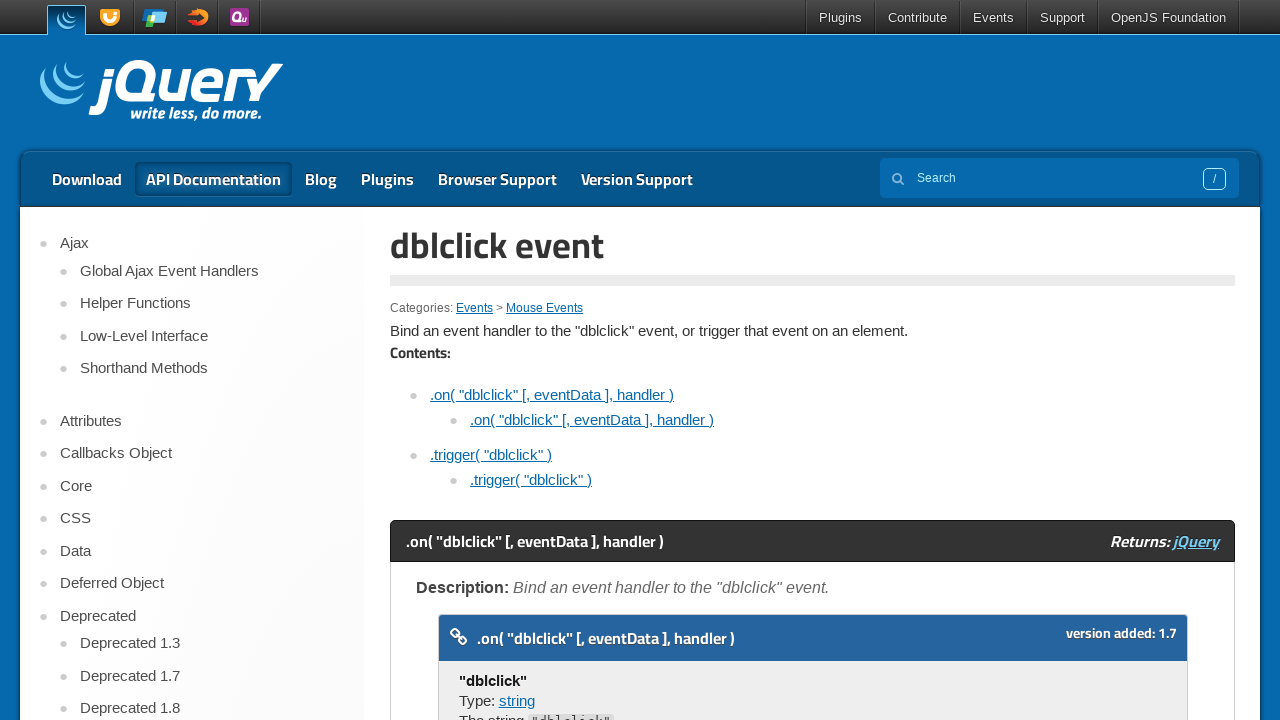

Performed double-click action on div element at (478, 360) on iframe >> nth=0 >> internal:control=enter-frame >> div >> nth=0
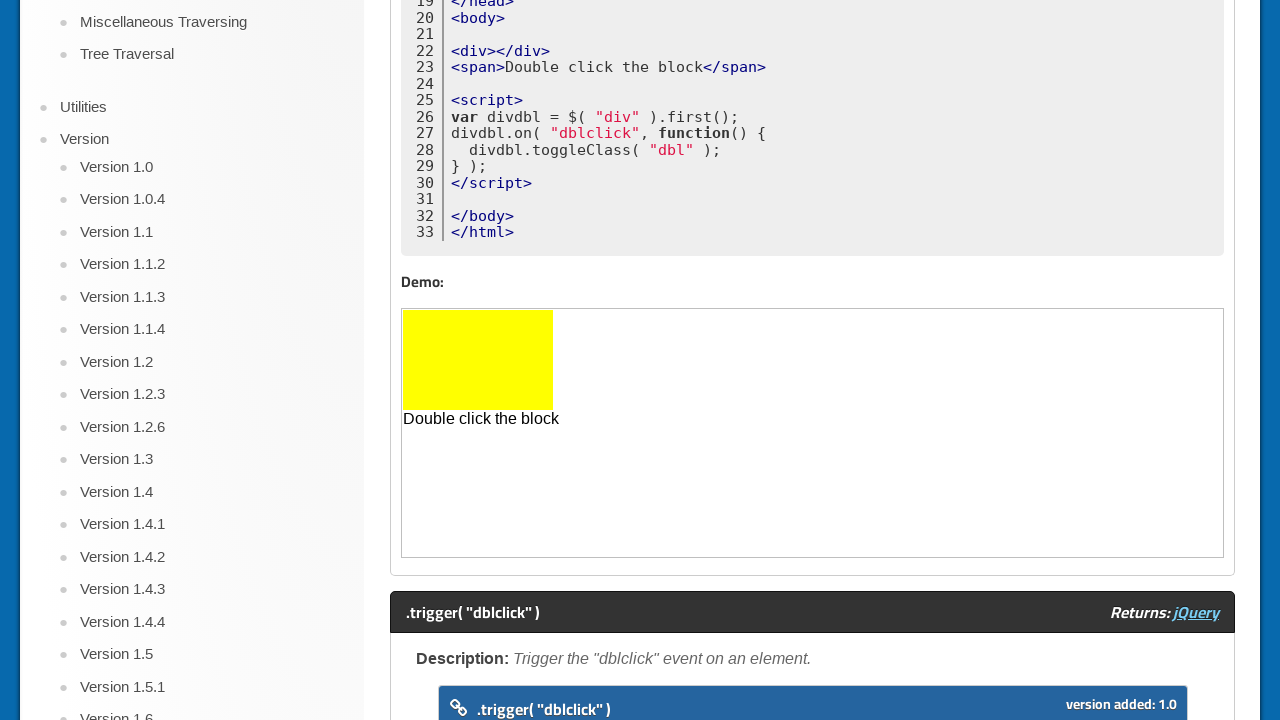

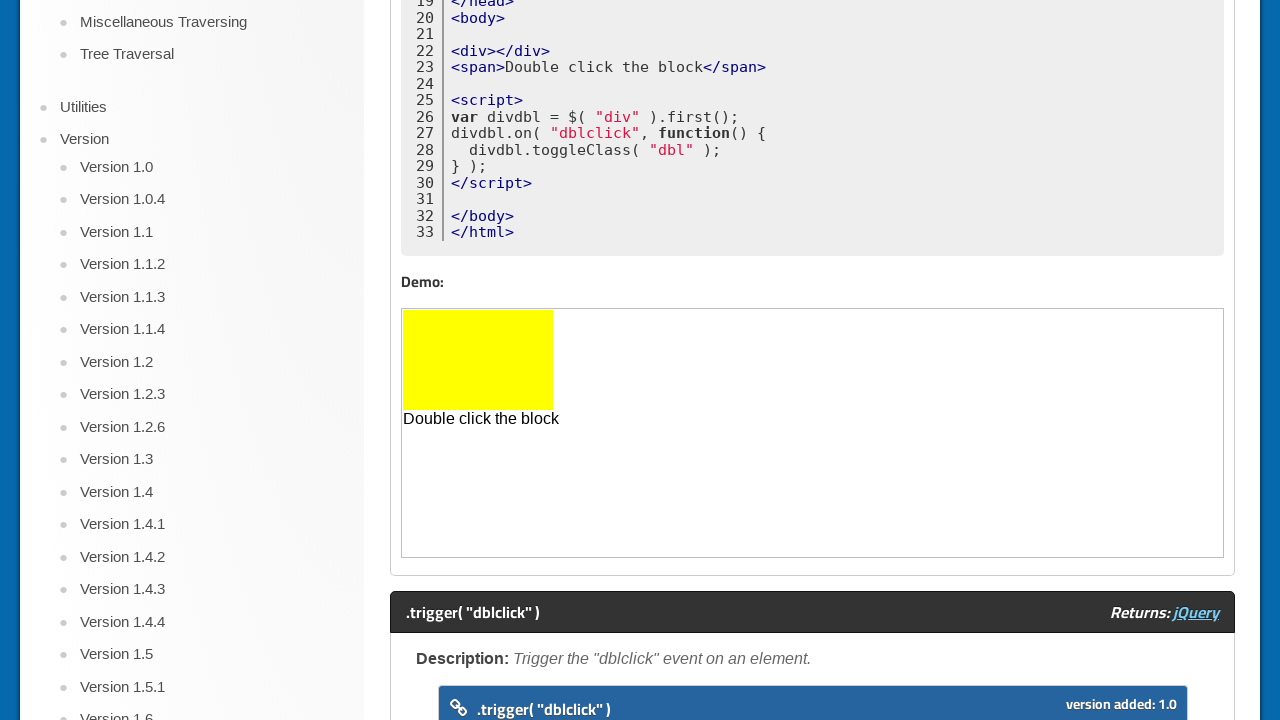